Tests editing a todo item by double-clicking, changing the text, and pressing Enter

Starting URL: https://demo.playwright.dev/todomvc

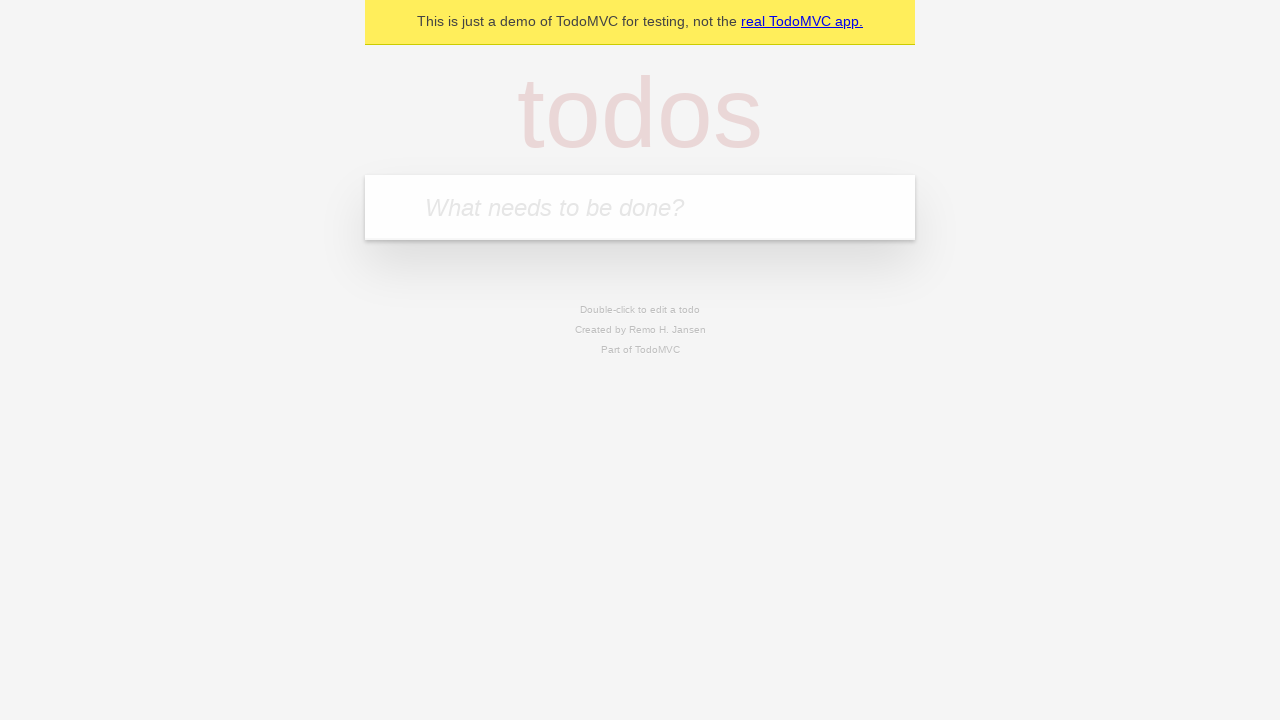

Filled todo input with 'buy some cheese' on internal:attr=[placeholder="What needs to be done?"i]
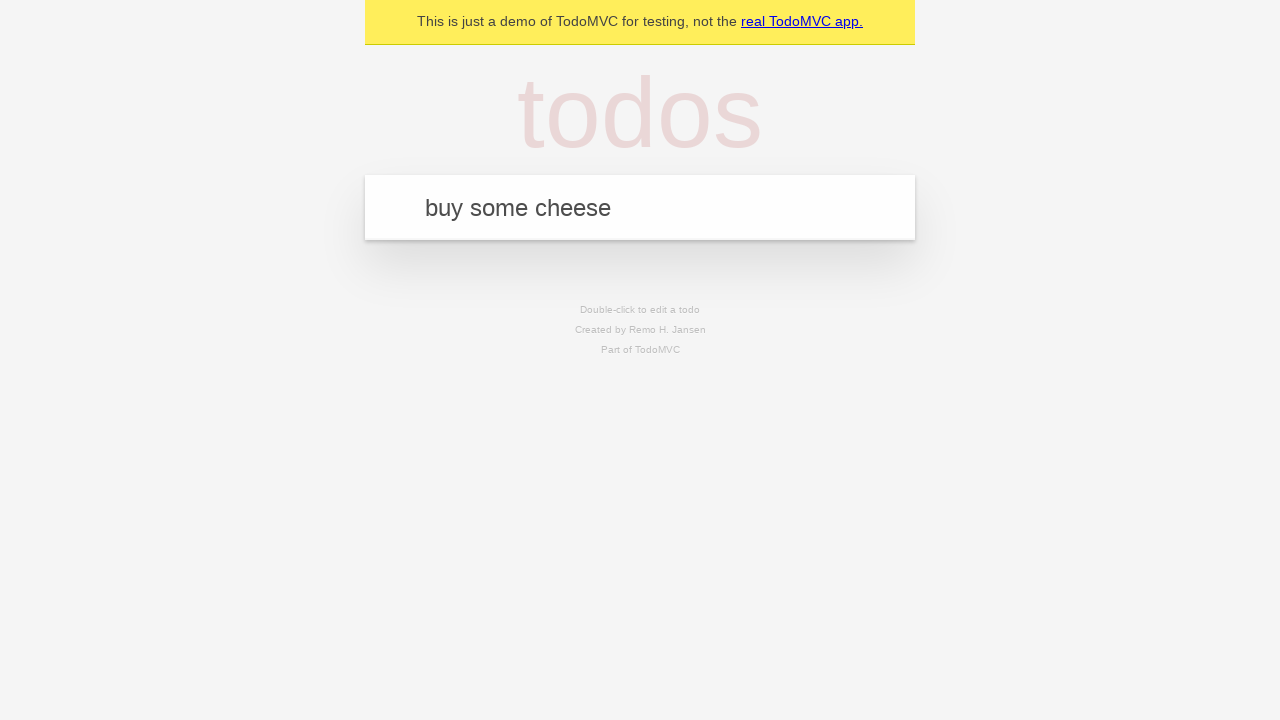

Pressed Enter to create first todo on internal:attr=[placeholder="What needs to be done?"i]
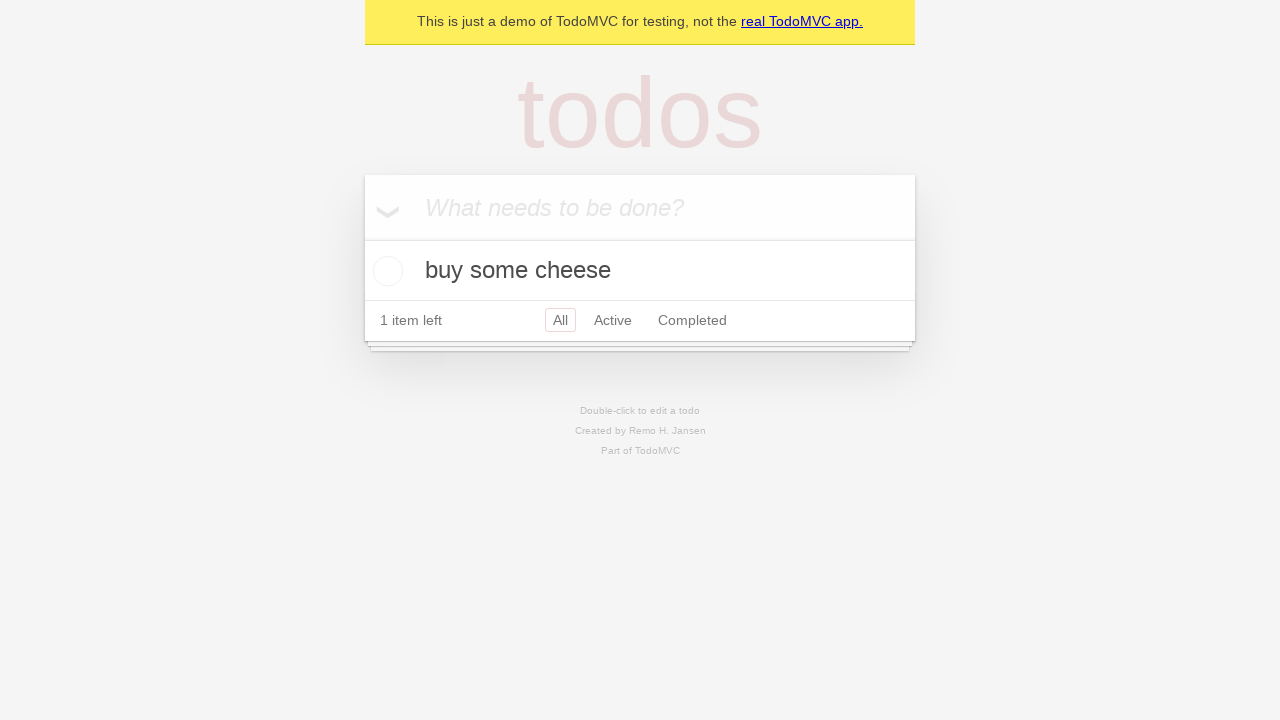

Filled todo input with 'feed the cat' on internal:attr=[placeholder="What needs to be done?"i]
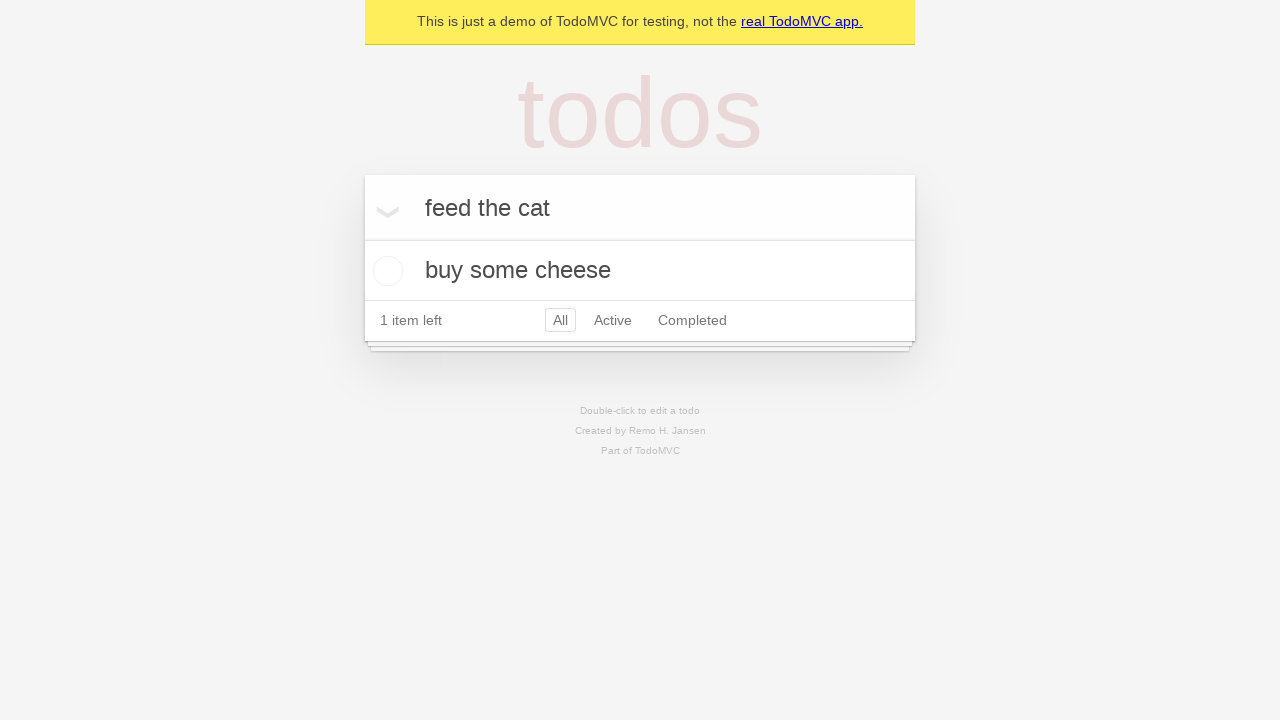

Pressed Enter to create second todo on internal:attr=[placeholder="What needs to be done?"i]
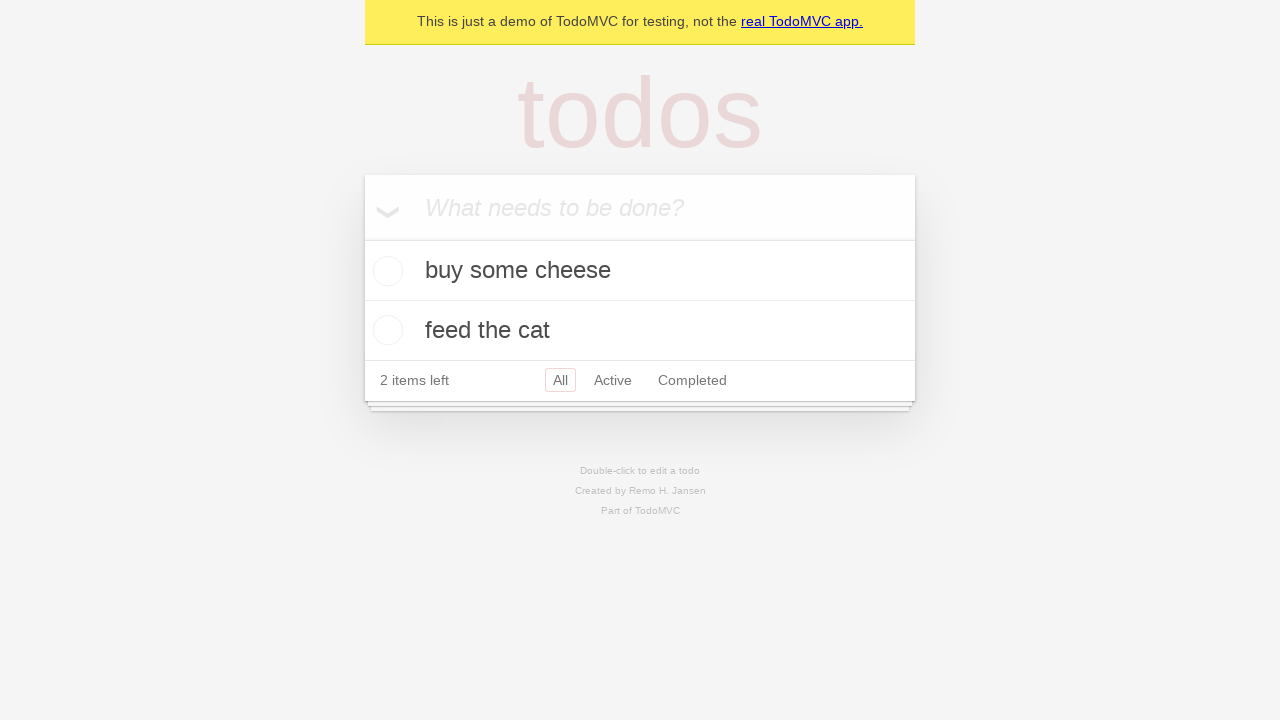

Filled todo input with 'book a doctors appointment' on internal:attr=[placeholder="What needs to be done?"i]
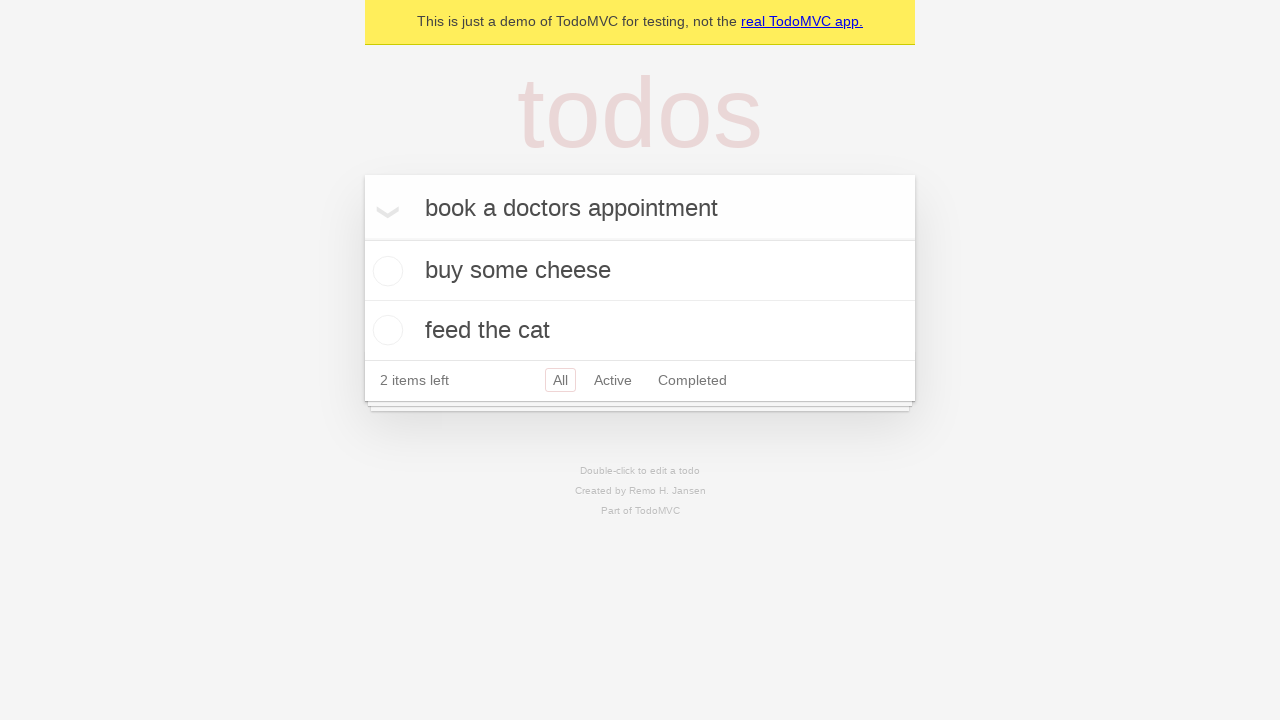

Pressed Enter to create third todo on internal:attr=[placeholder="What needs to be done?"i]
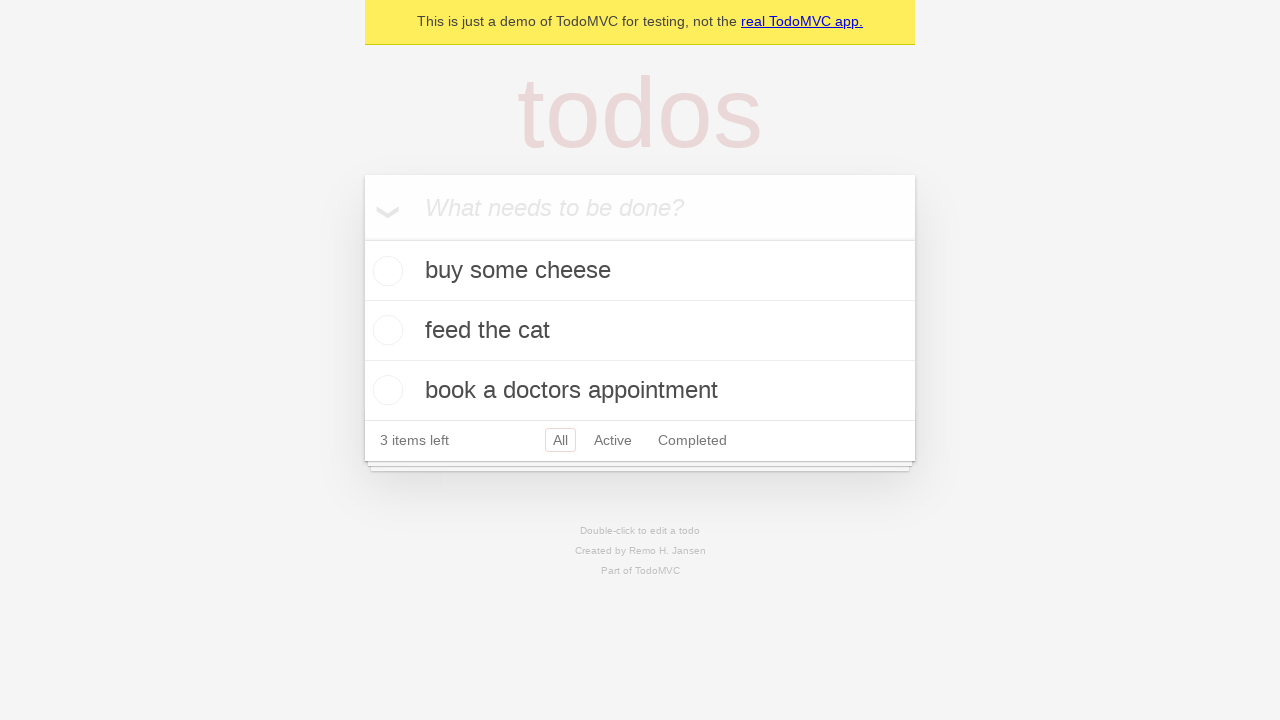

Double-clicked second todo item to enter edit mode at (640, 331) on internal:testid=[data-testid="todo-item"s] >> nth=1
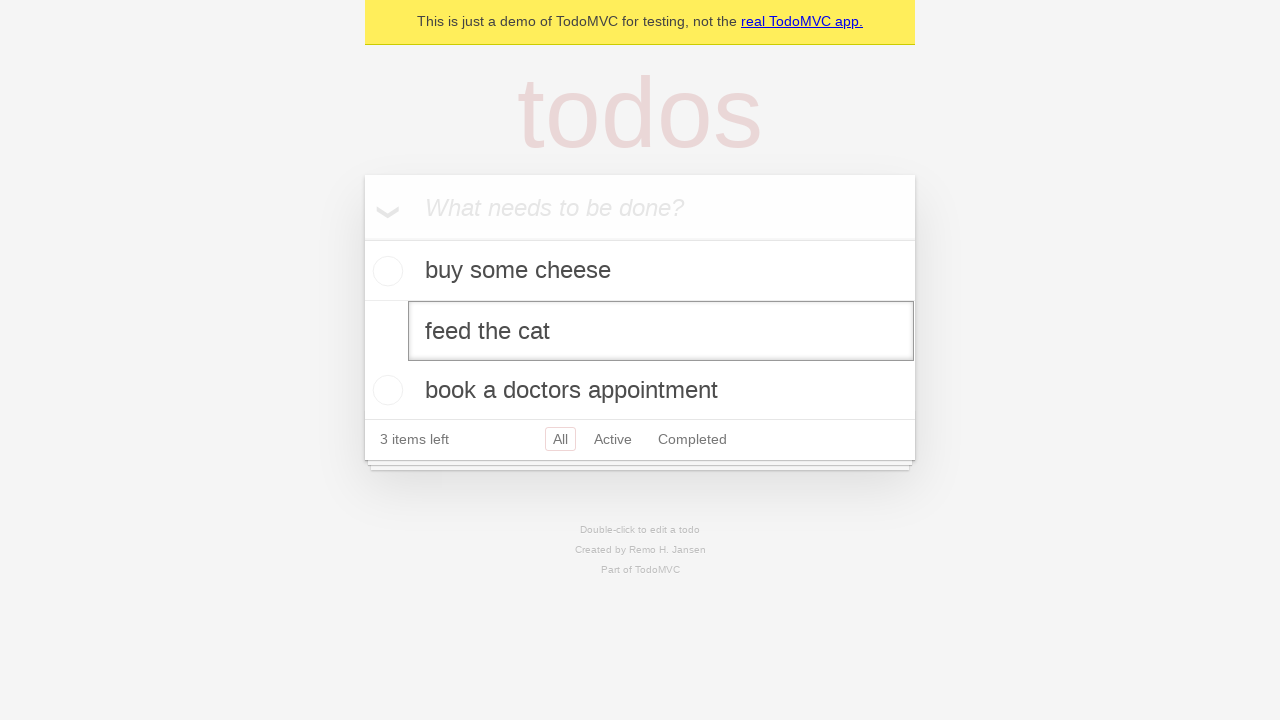

Filled edit field with 'buy some sausages' on internal:testid=[data-testid="todo-item"s] >> nth=1 >> internal:role=textbox[nam
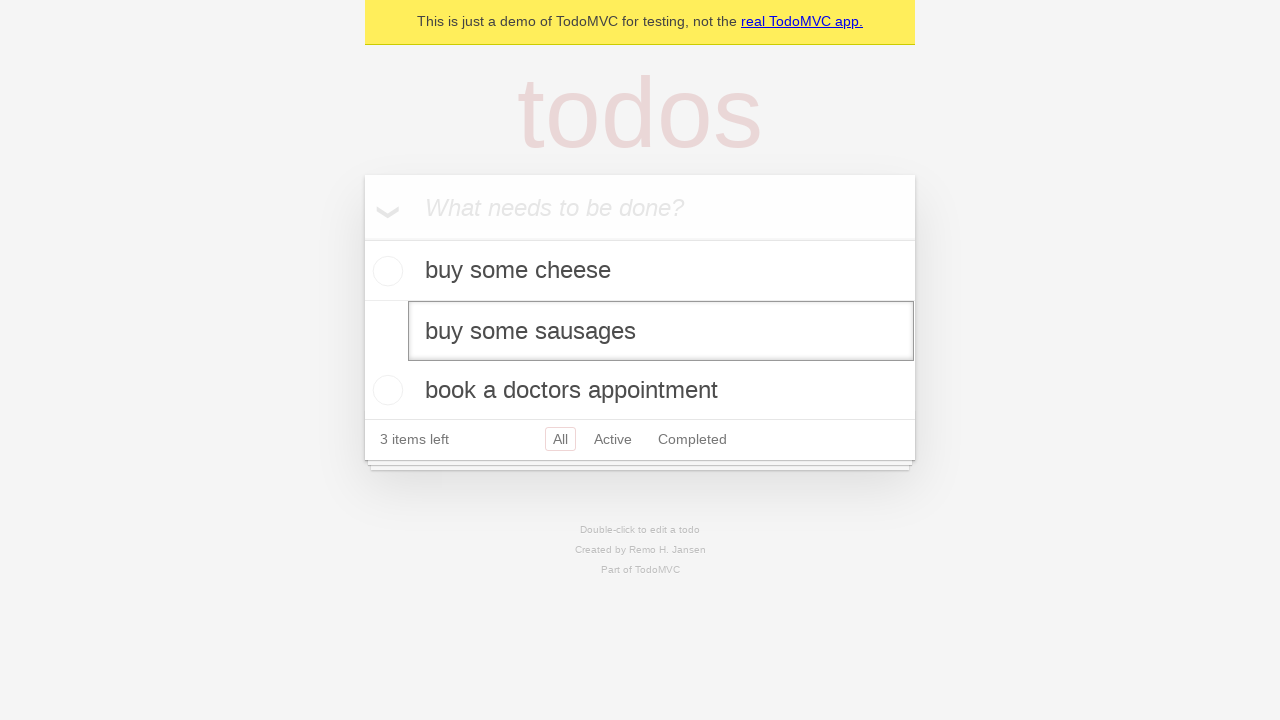

Pressed Enter to save edited todo item on internal:testid=[data-testid="todo-item"s] >> nth=1 >> internal:role=textbox[nam
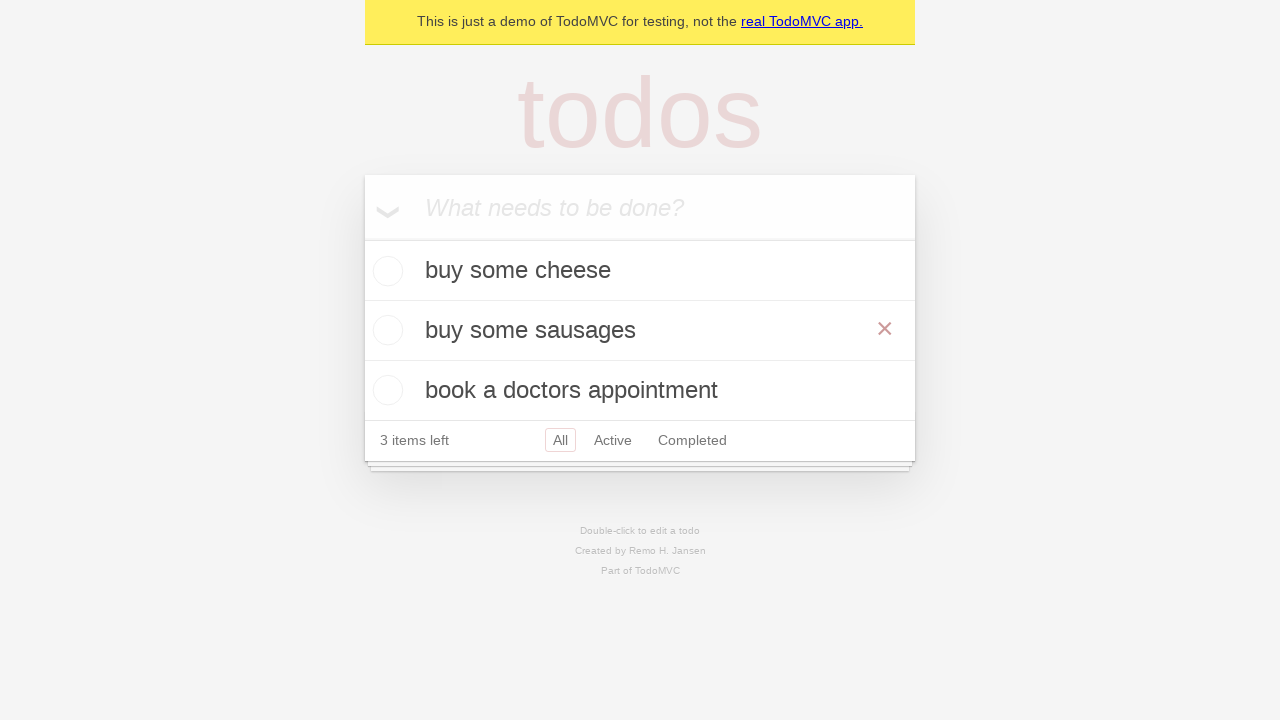

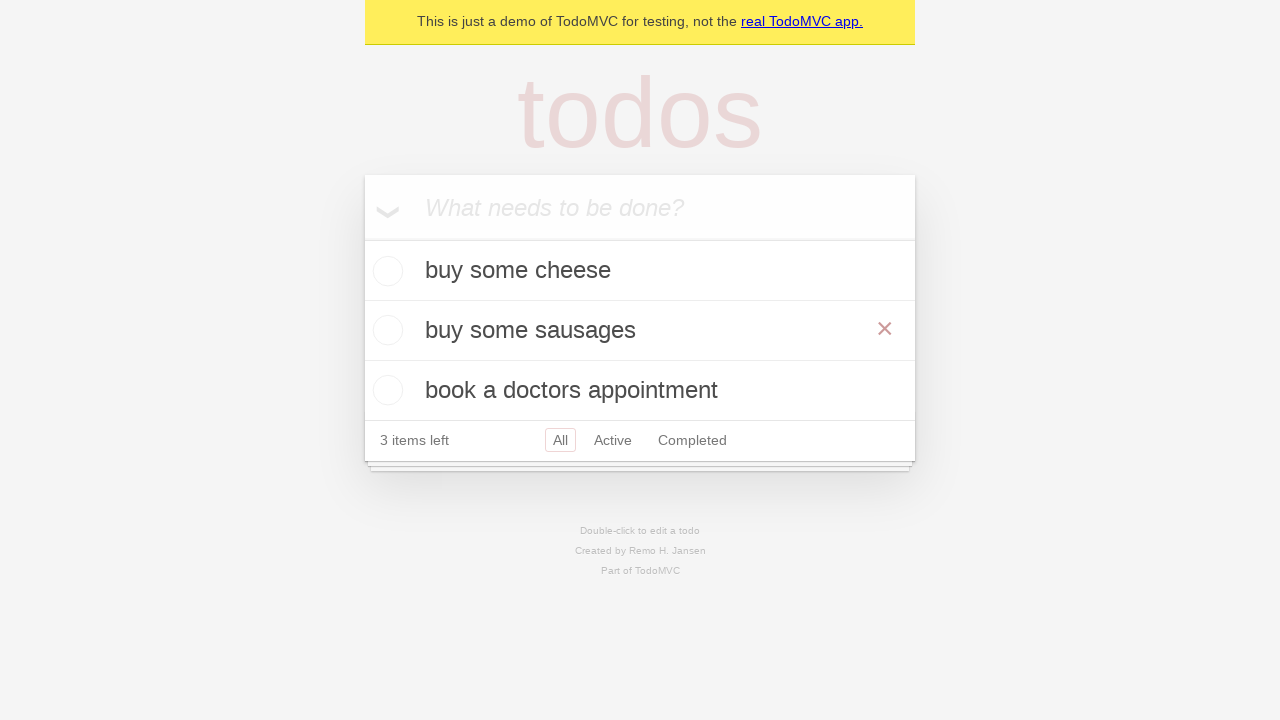